Tests dynamic loading by clicking a start button and verifying that the finish text appears after a short wait (demonstrates insufficient wait time scenario)

Starting URL: https://automationfc.github.io/dynamic-loading/

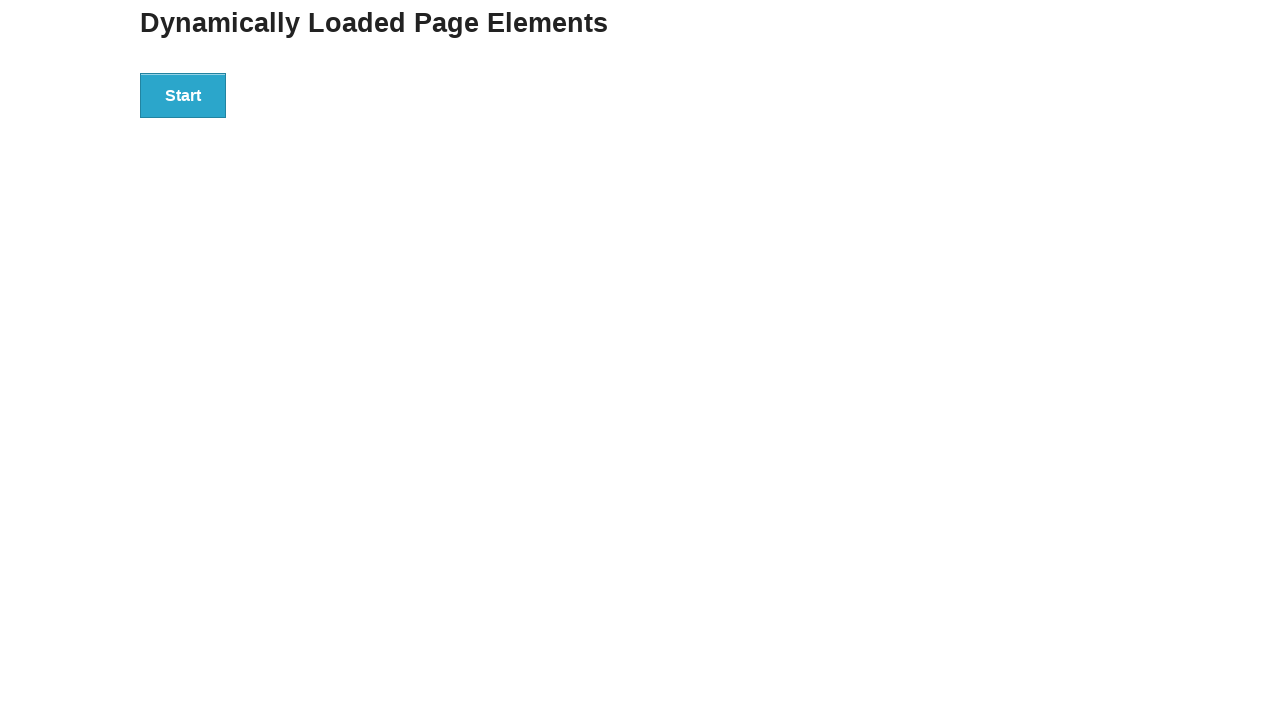

Navigated to dynamic loading test page
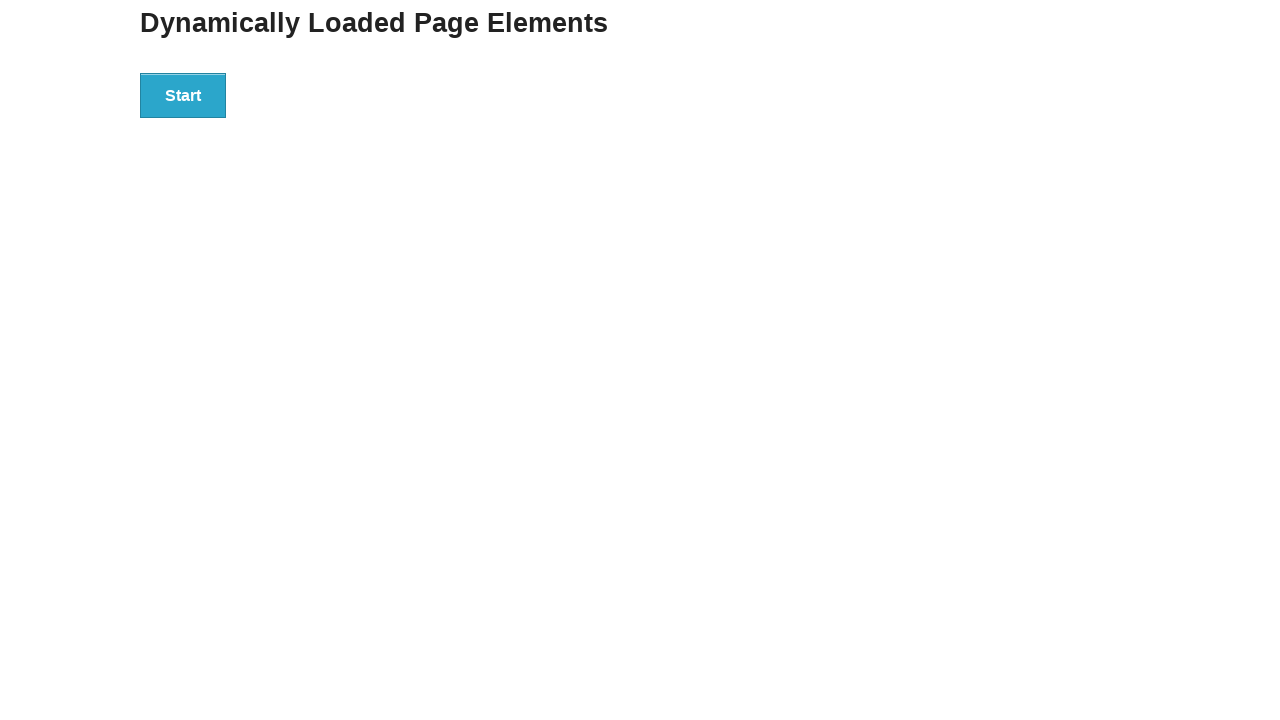

Clicked start button to trigger dynamic loading at (183, 95) on div#start > button
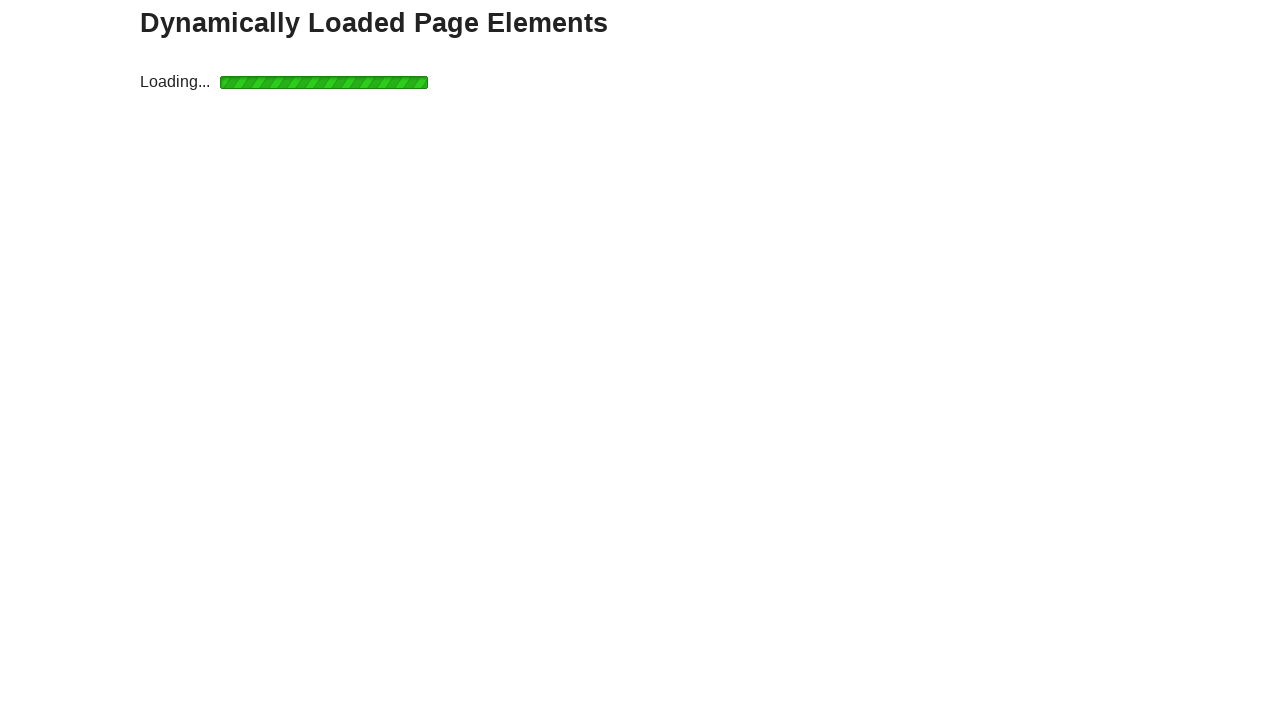

Finish text appeared after insufficient wait time scenario
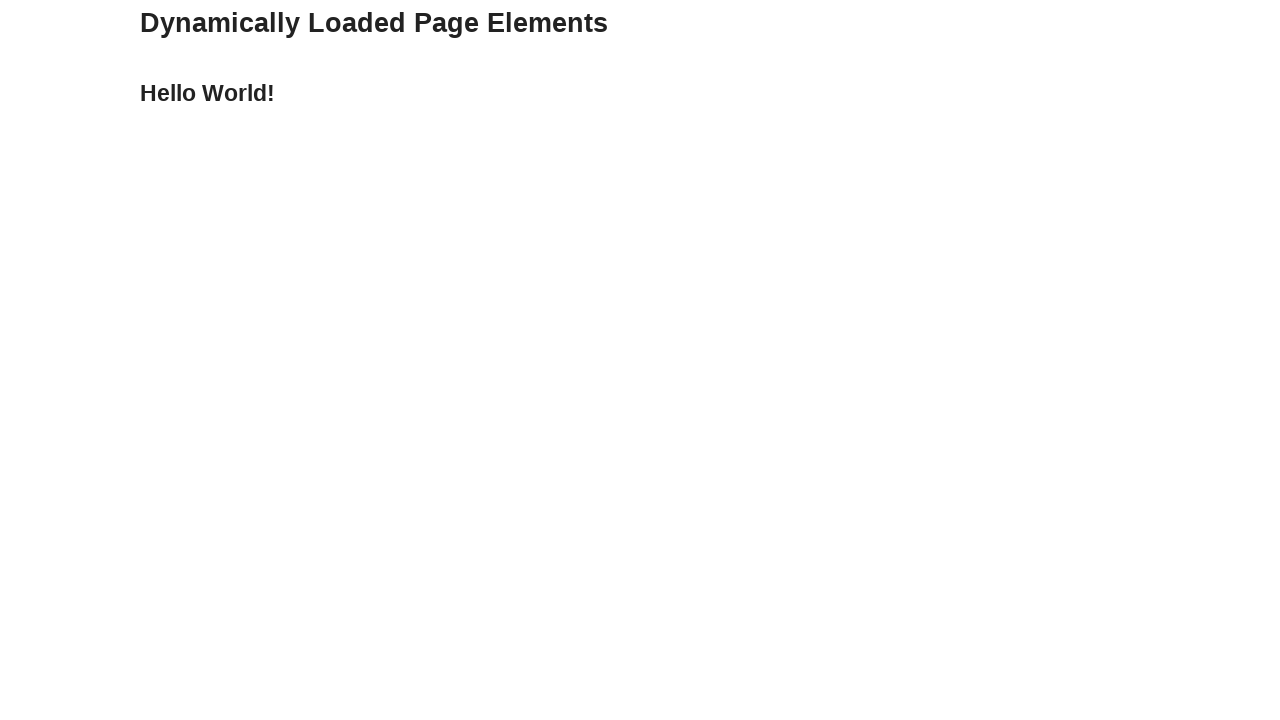

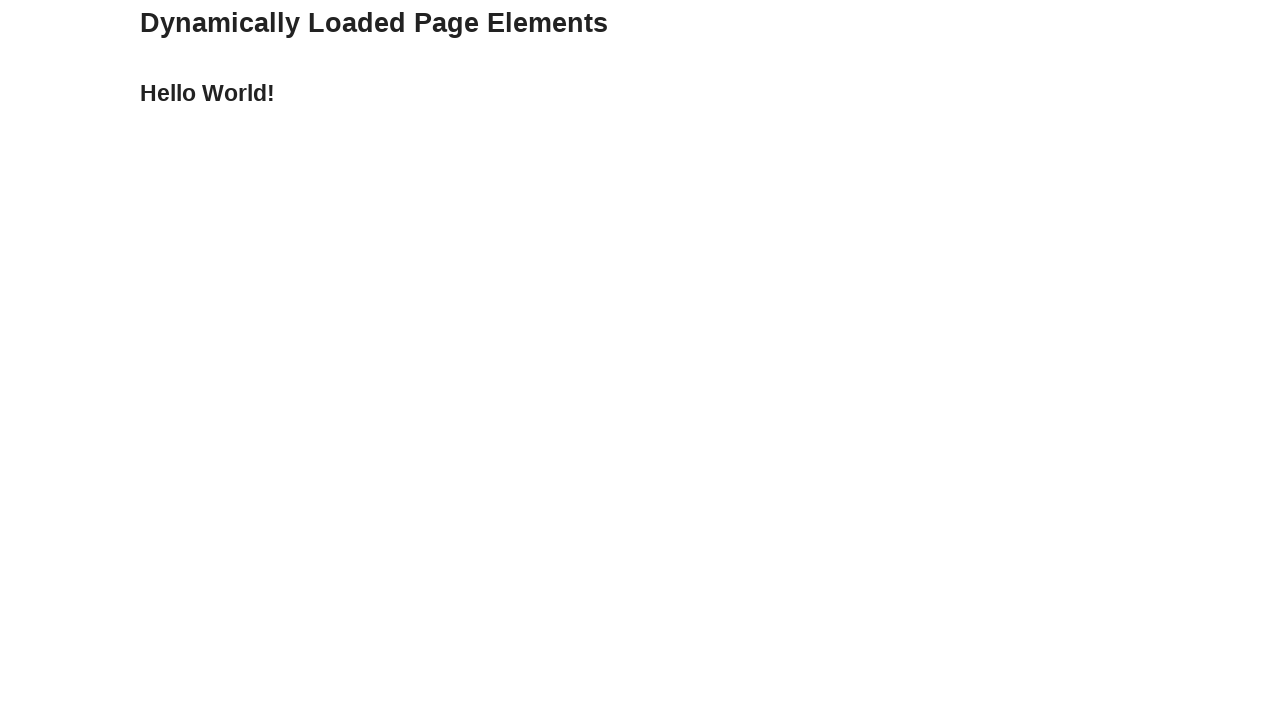